Tests sorting the "Email" column in ascending order by clicking the column header and verifying email values are alphabetically sorted.

Starting URL: http://the-internet.herokuapp.com/tables

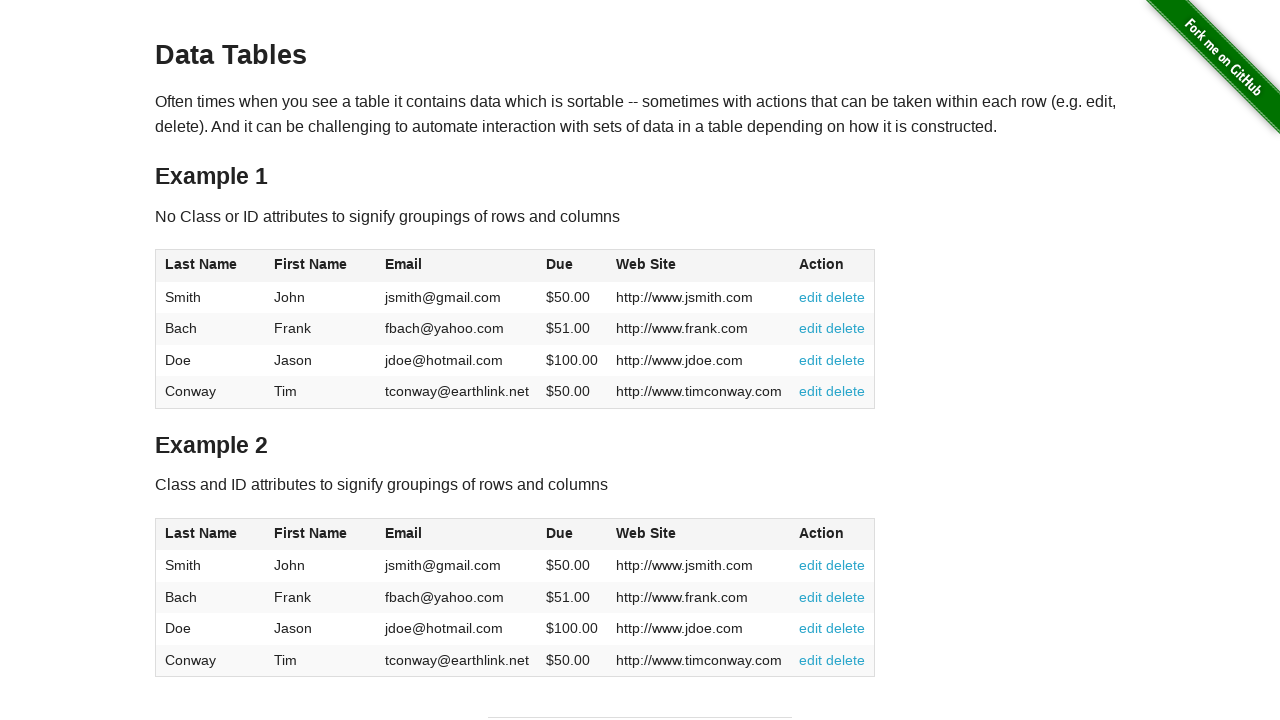

Clicked Email column header to sort ascending at (457, 266) on #table1 thead tr th:nth-of-type(3)
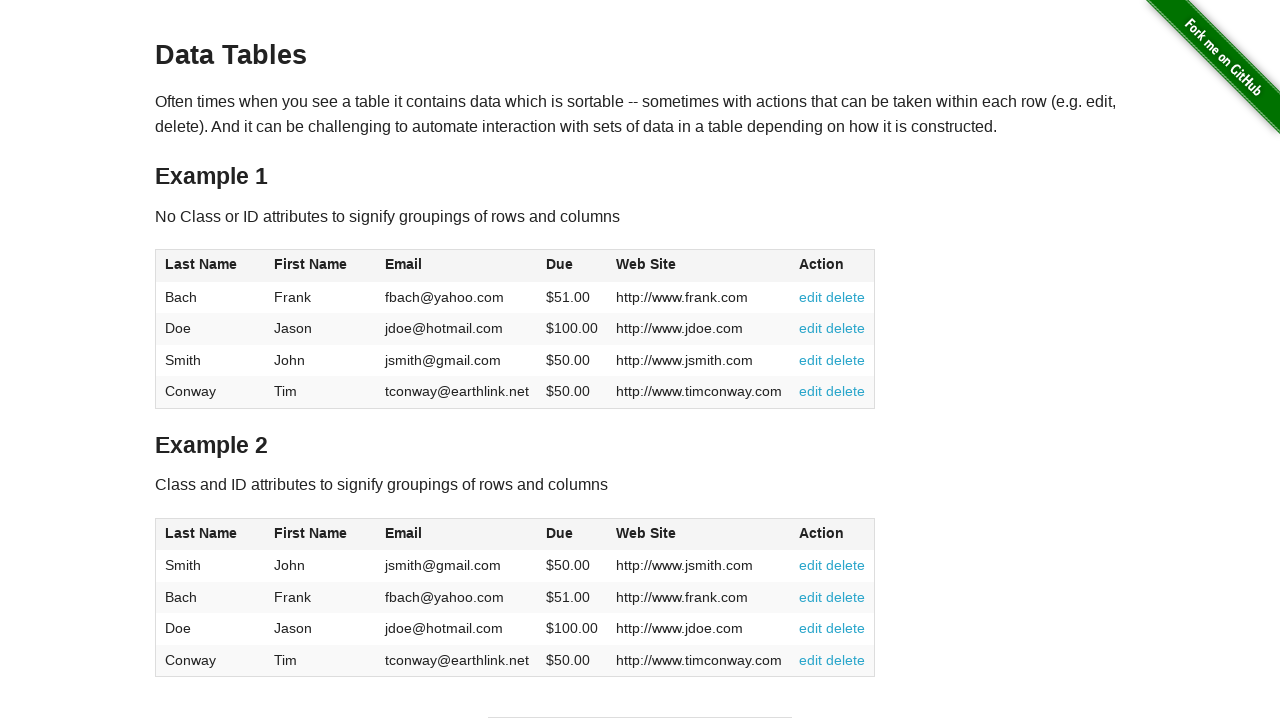

Email column values loaded
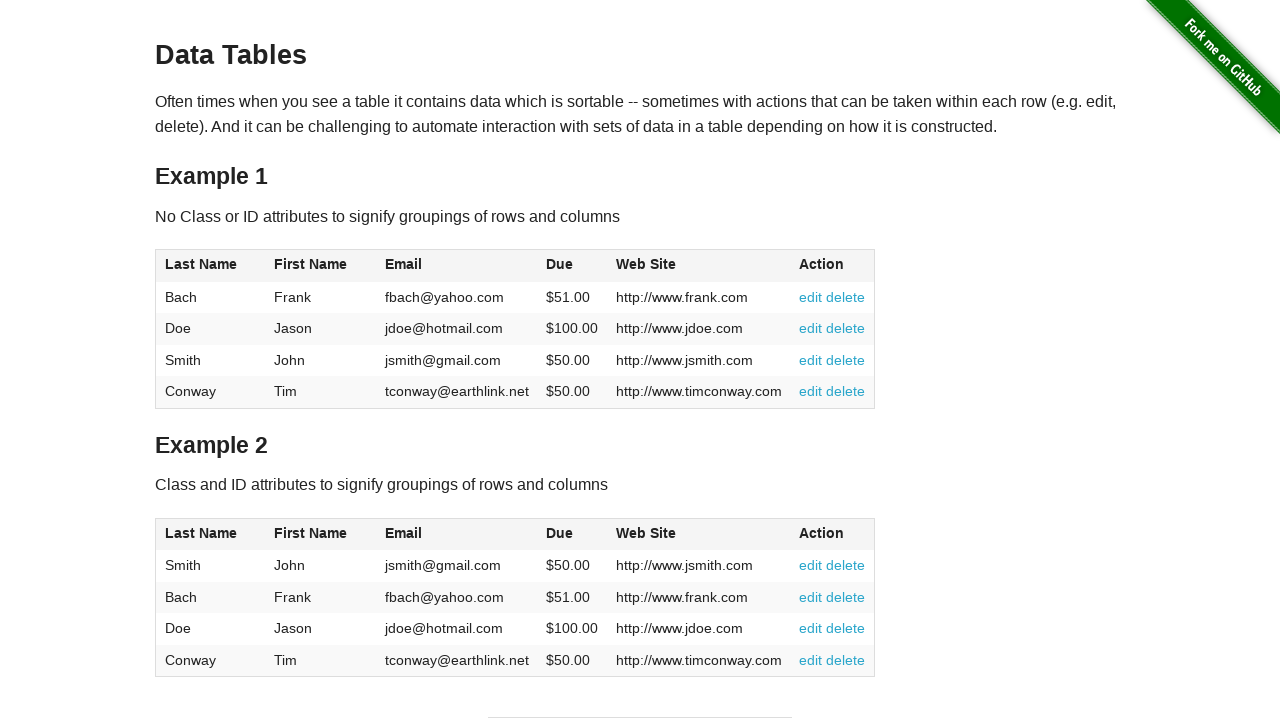

Retrieved all email values from the table
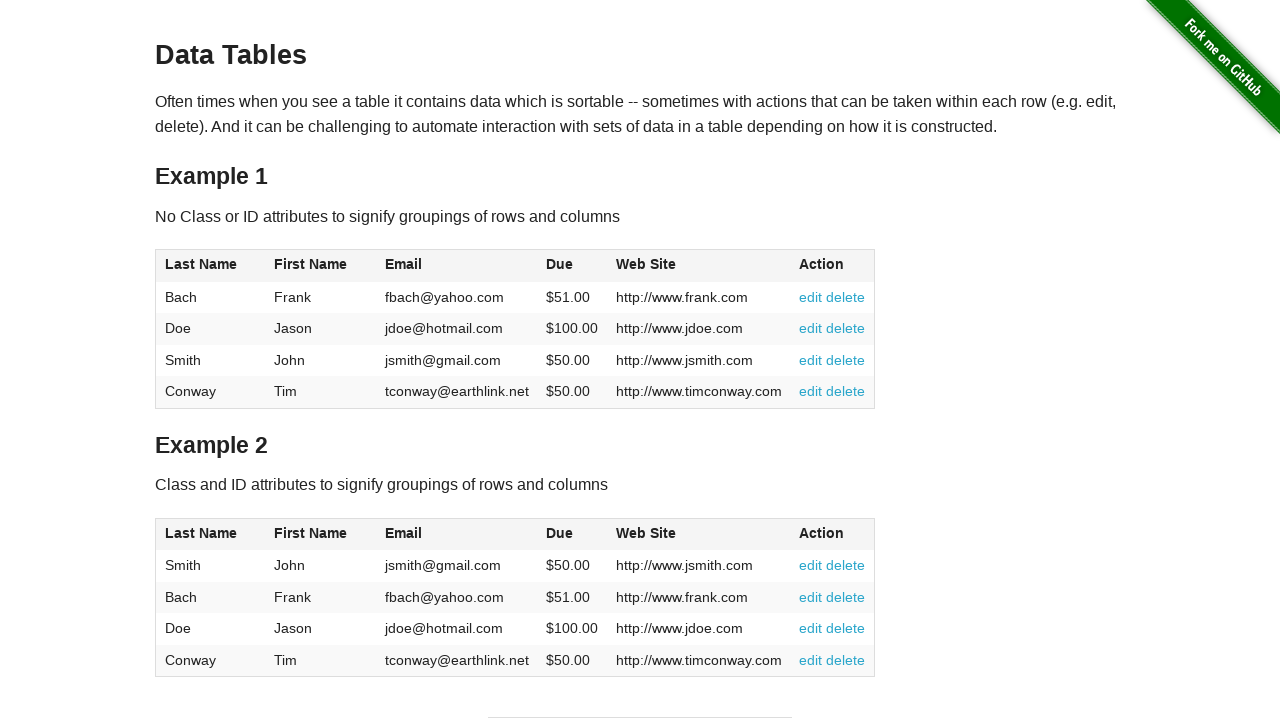

Extracted email text content: ['fbach@yahoo.com', 'jdoe@hotmail.com', 'jsmith@gmail.com', 'tconway@earthlink.net']
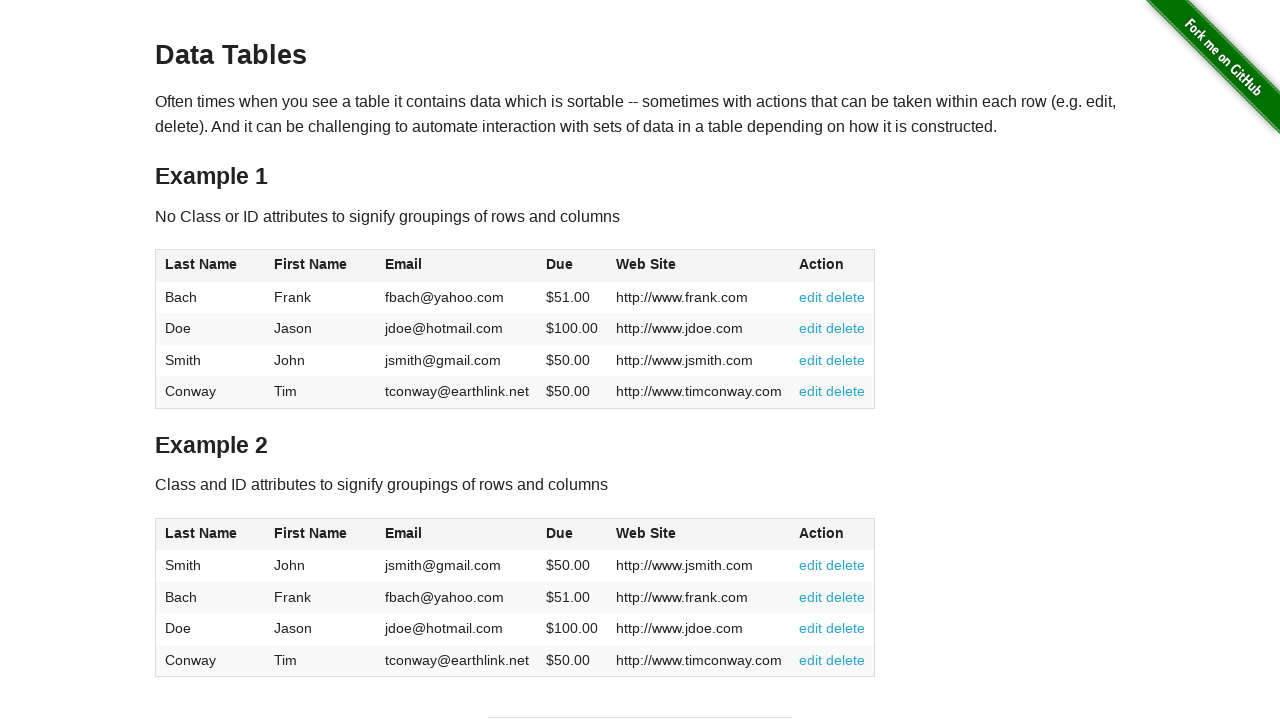

Verified email at index 0 ('fbach@yahoo.com') is less than or equal to email at index 1 ('jdoe@hotmail.com')
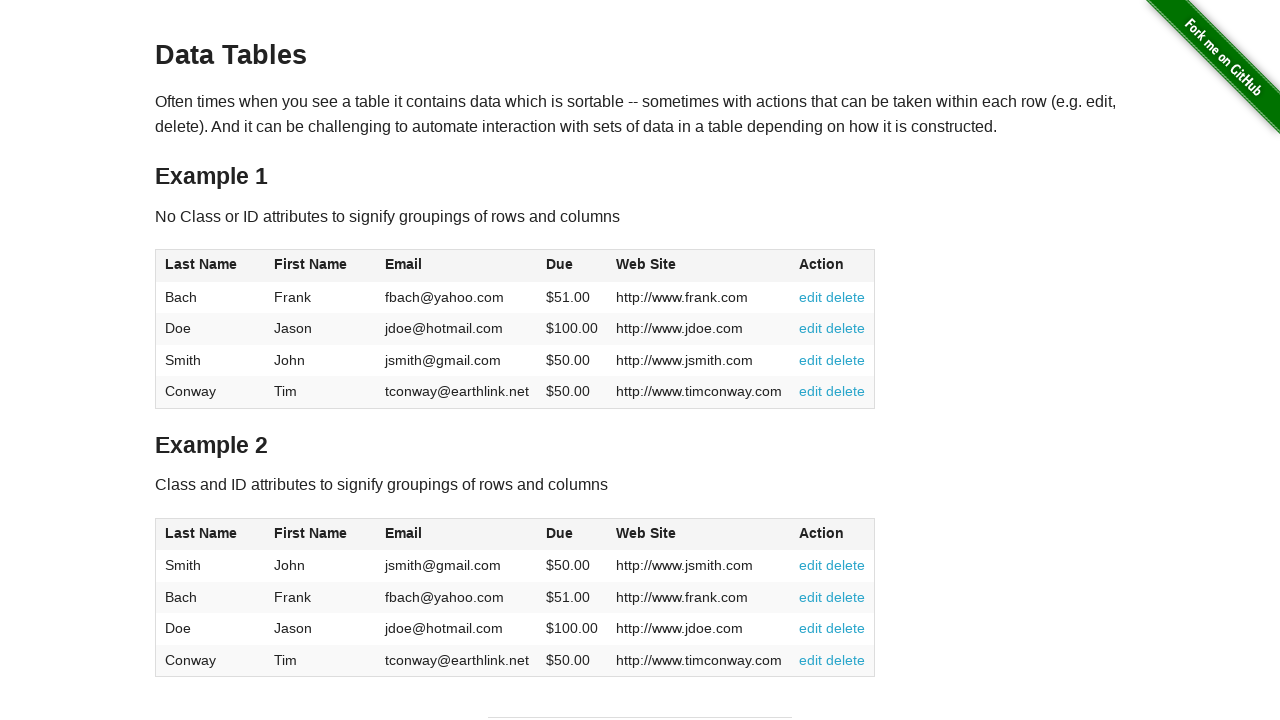

Verified email at index 1 ('jdoe@hotmail.com') is less than or equal to email at index 2 ('jsmith@gmail.com')
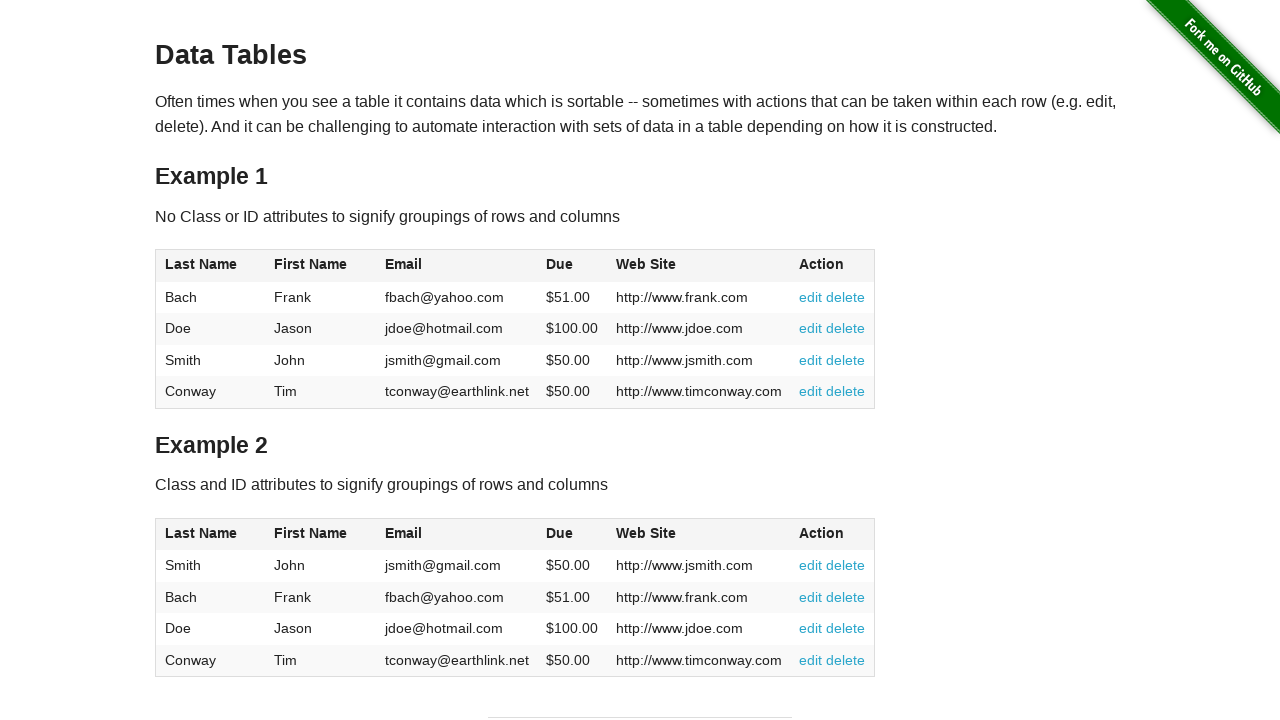

Verified email at index 2 ('jsmith@gmail.com') is less than or equal to email at index 3 ('tconway@earthlink.net')
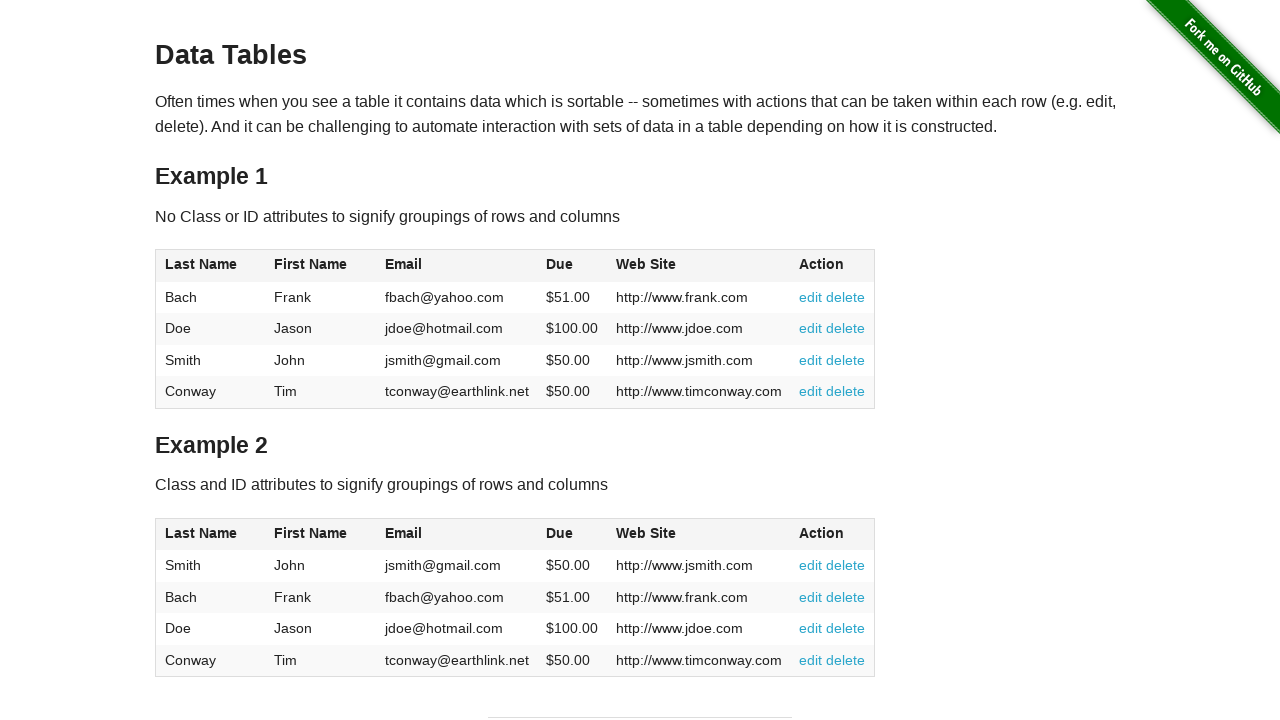

All email values verified to be in ascending alphabetical order
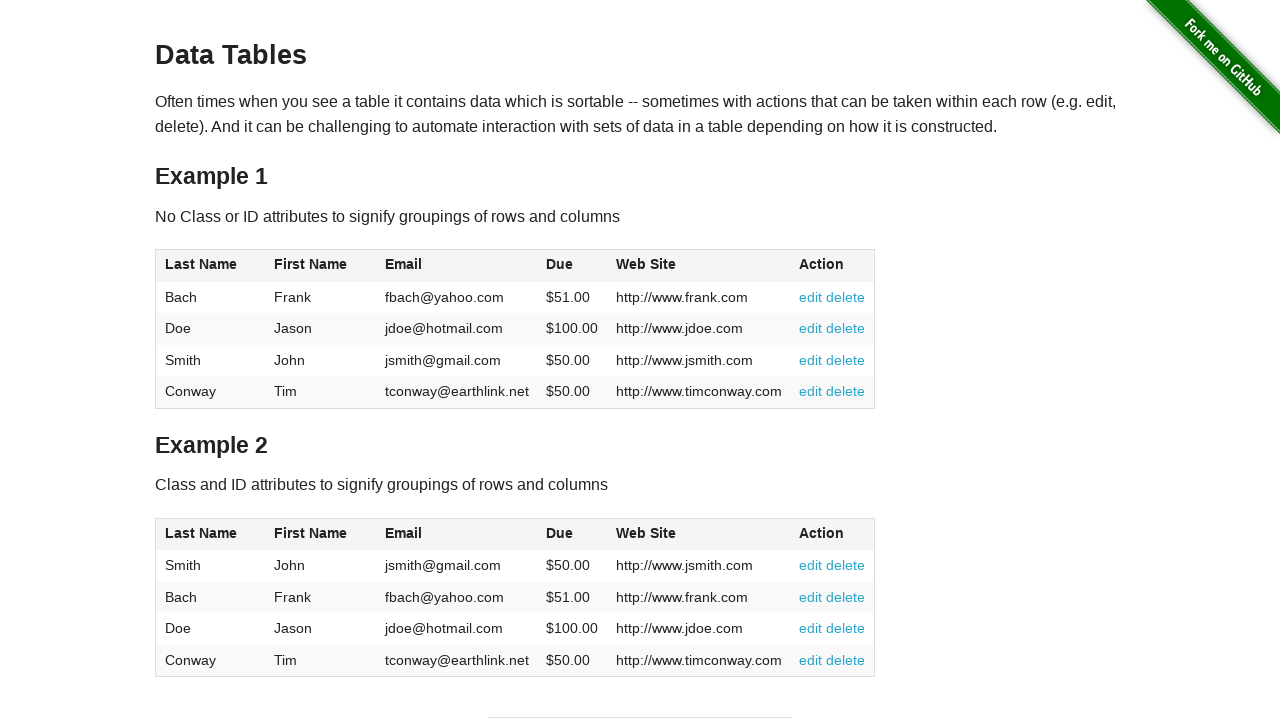

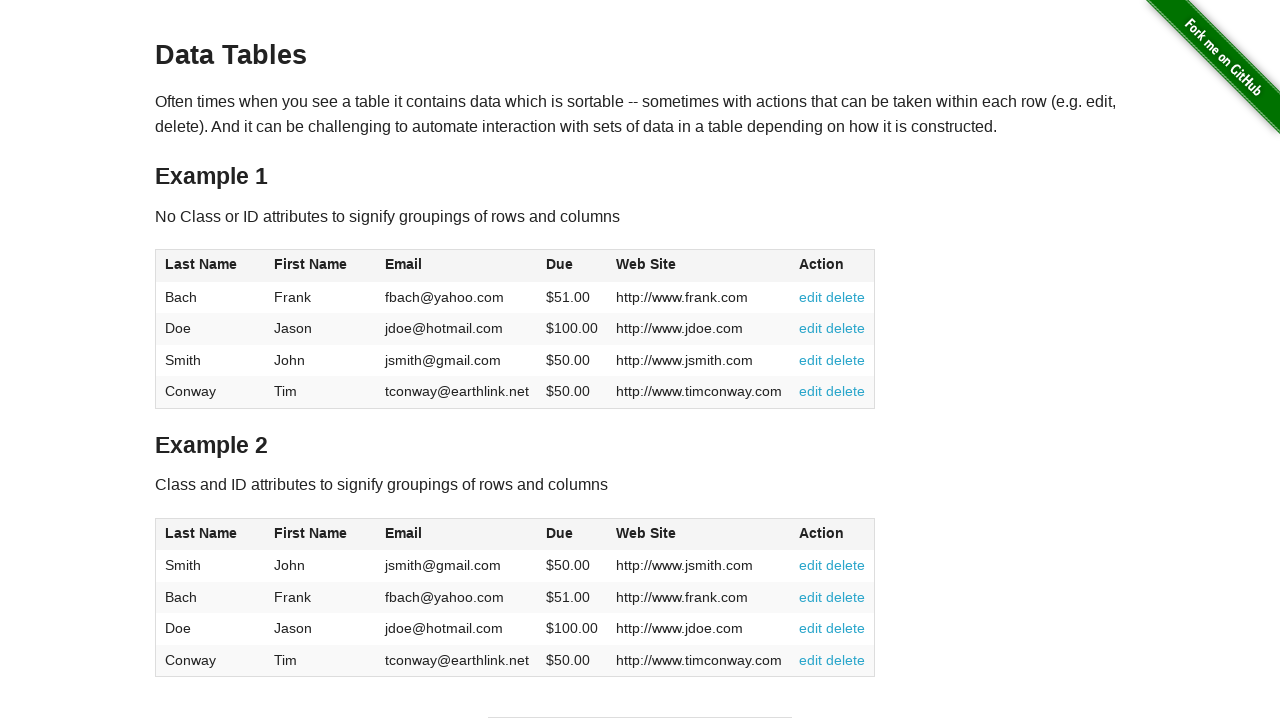